Tests dropdown selection functionality by selecting options using three different methods: by value, by visible text, and by index.

Starting URL: https://the-internet.herokuapp.com/dropdown

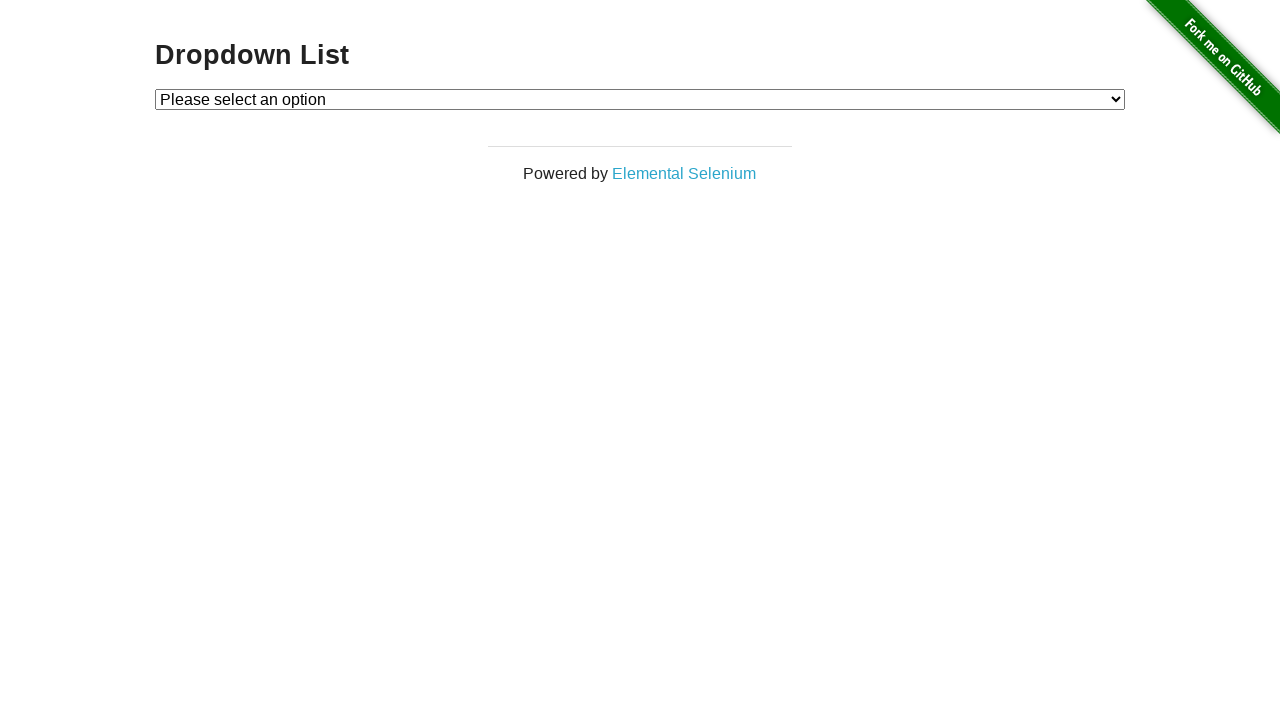

Selected dropdown option by value '1' on #dropdown
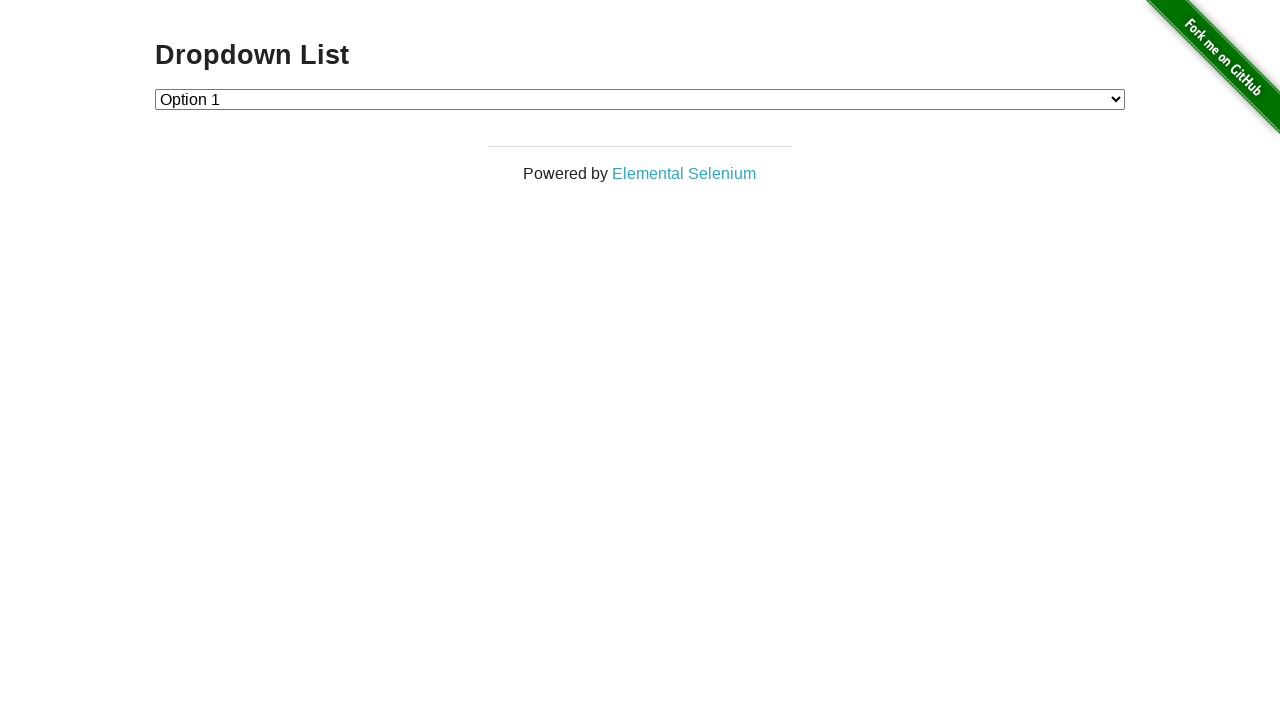

Selected dropdown option by visible text 'Option 2' on #dropdown
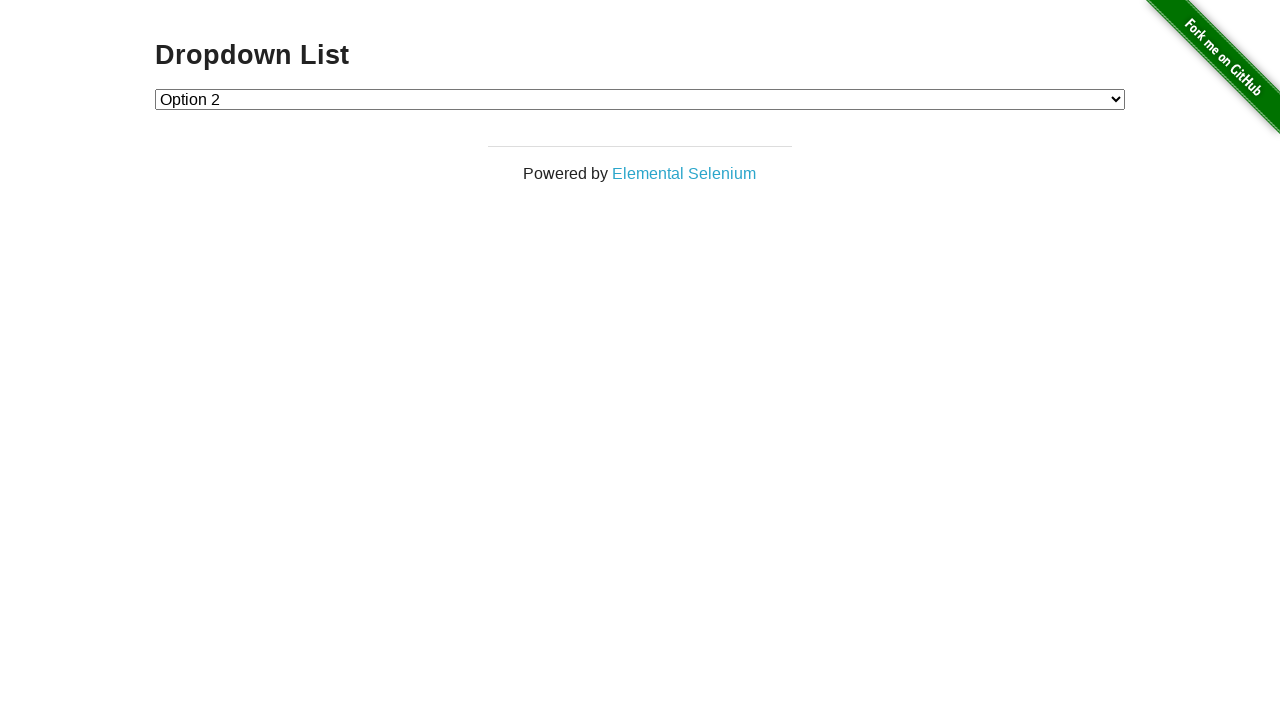

Selected dropdown option by index 1 on #dropdown
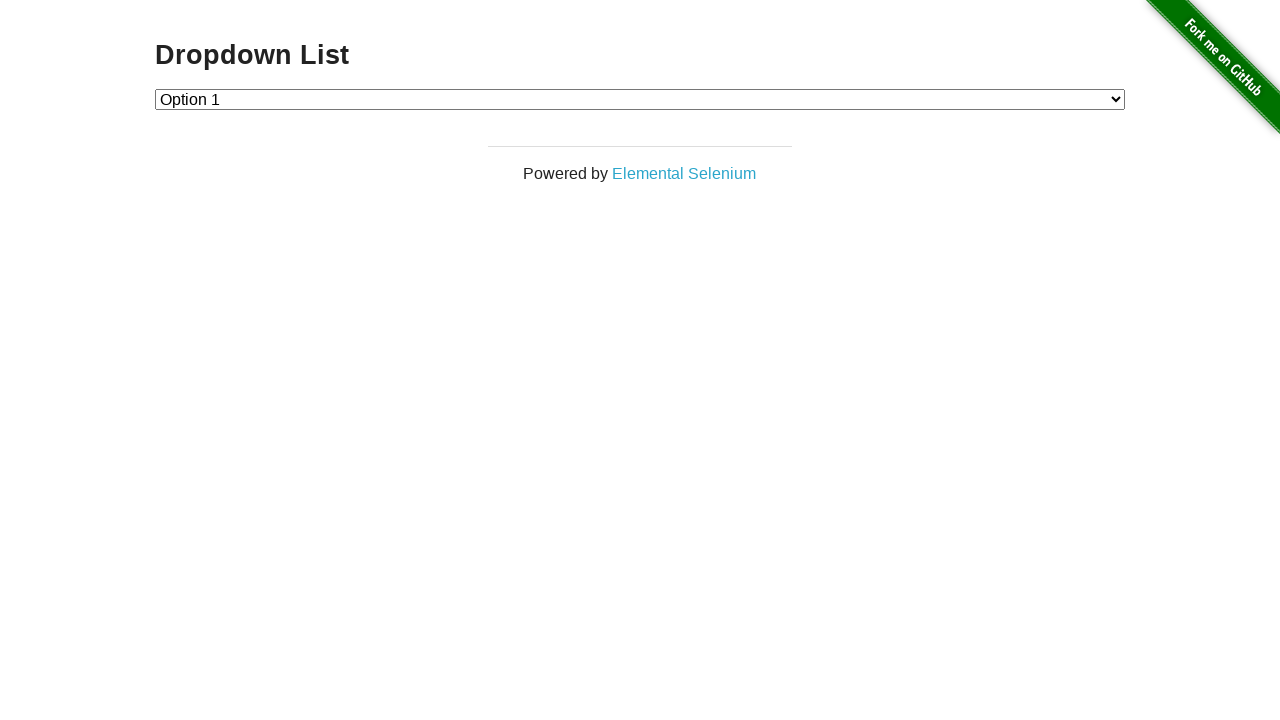

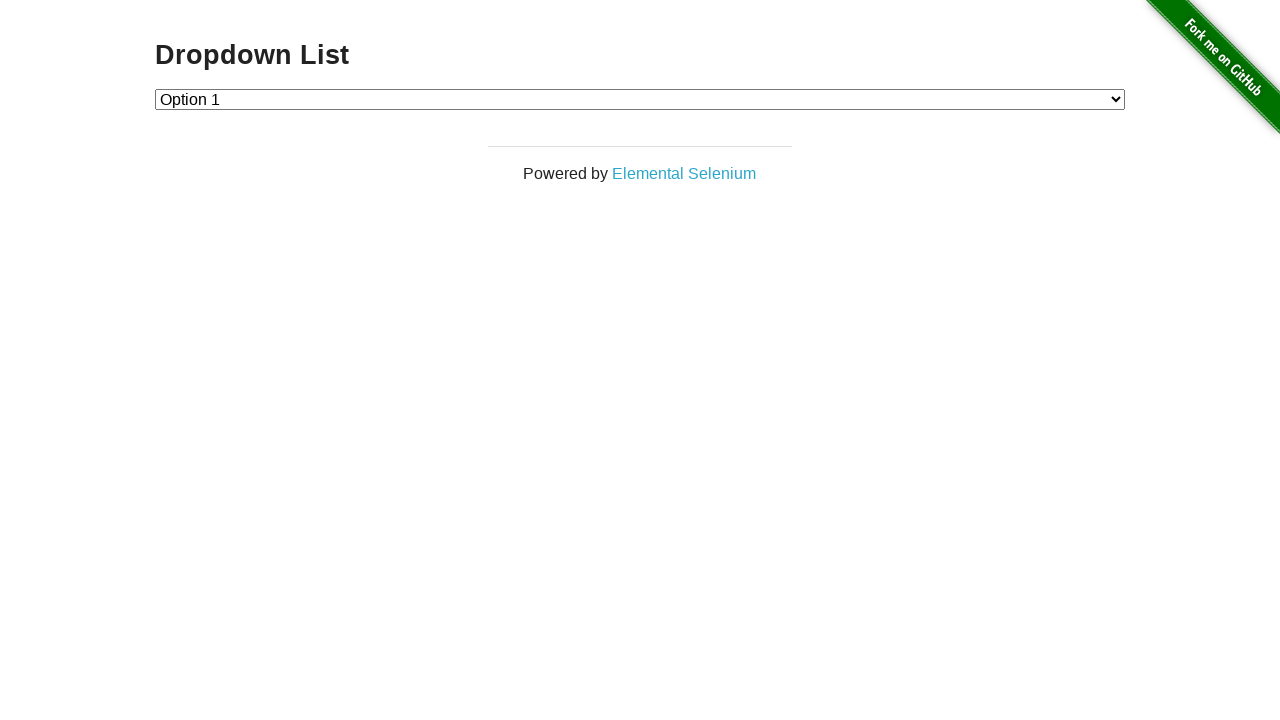